Tests adding multiple personal notes to a notes application by filling in title and content fields for 10 notes, then performs a search by title.

Starting URL: https://material.playwrightvn.com/

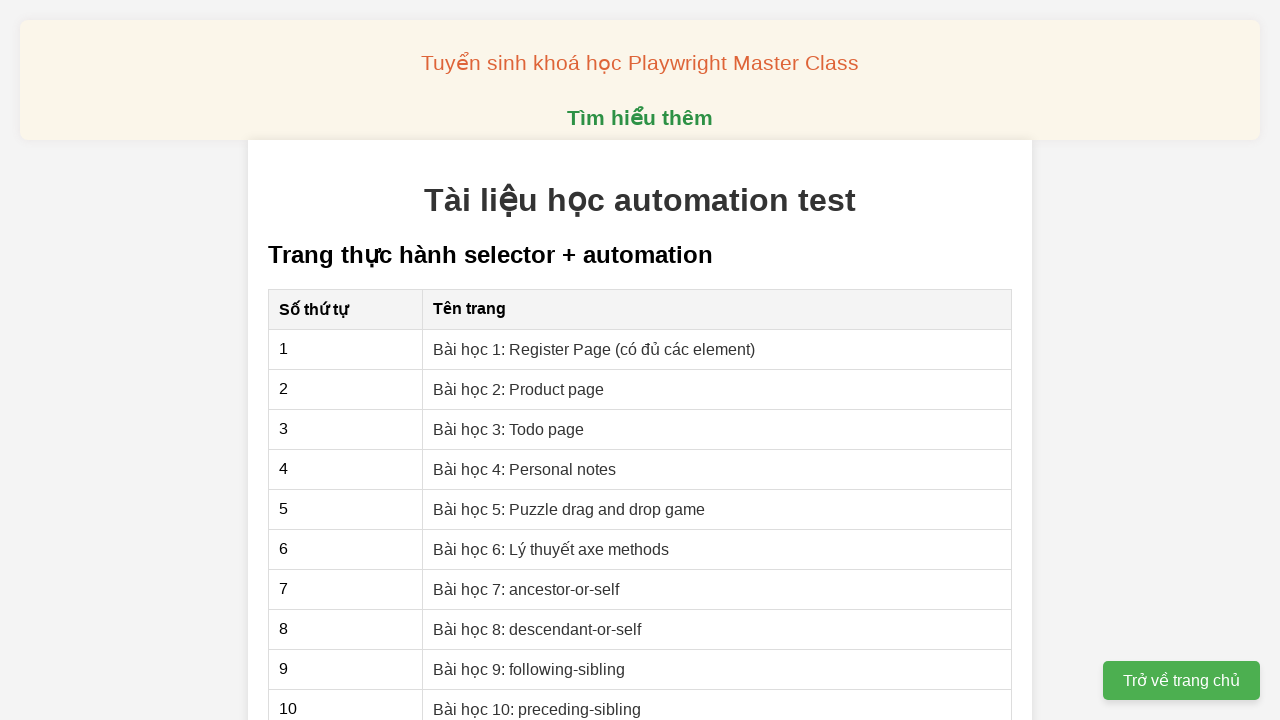

Clicked on the personal notes lesson link at (525, 469) on xpath=//a[@href="04-xpath-personal-notes.html"]
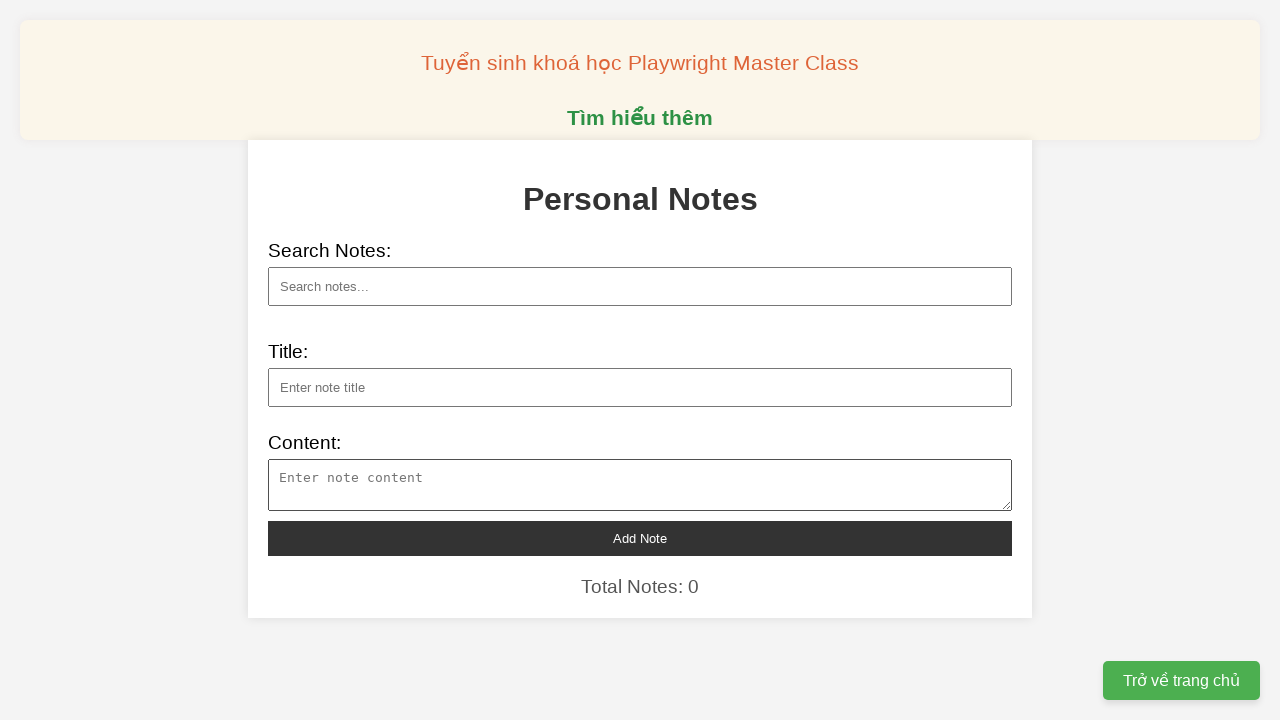

Filled note title field with 'Nhà khoa học Việt biến bùn thải giấy thành vật liệ...' on xpath=//input[@type="text" and @id="note-title"]
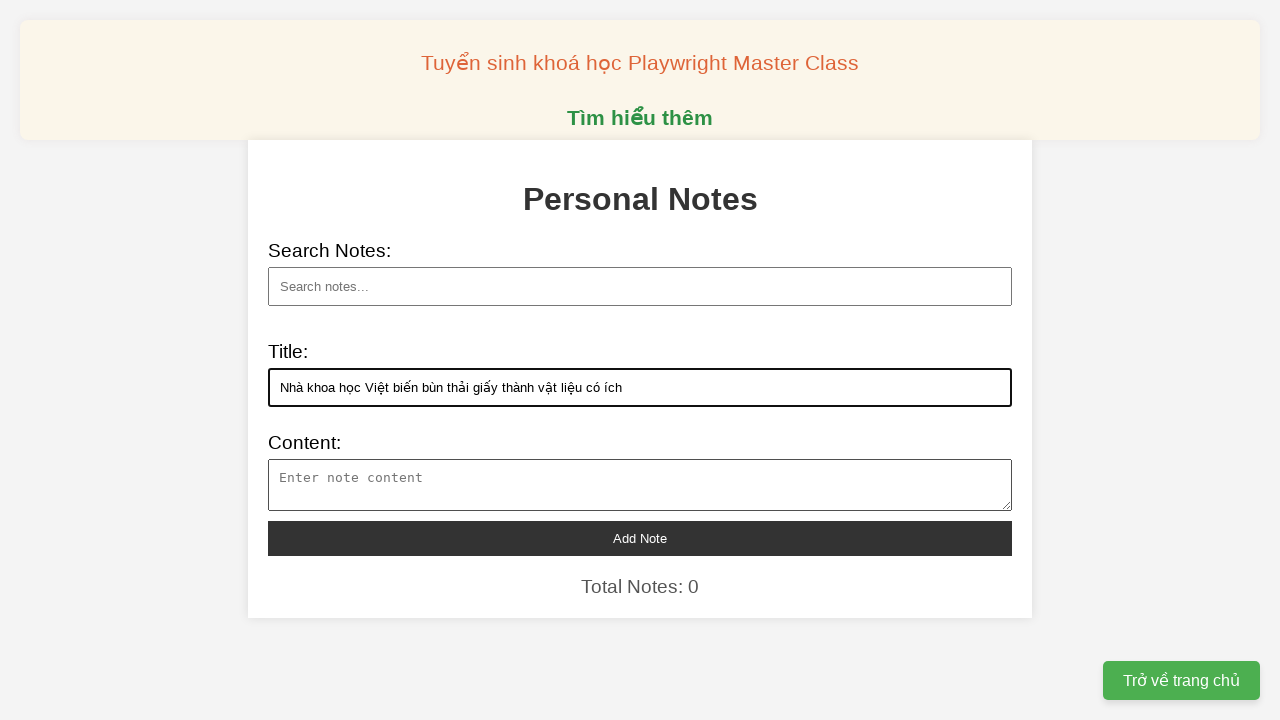

Filled note content field with 'Nghiên cứu của PGS.TS Nguyễn Đình Quân tận dụng bù...' on xpath=//textarea[@id="note-content"]
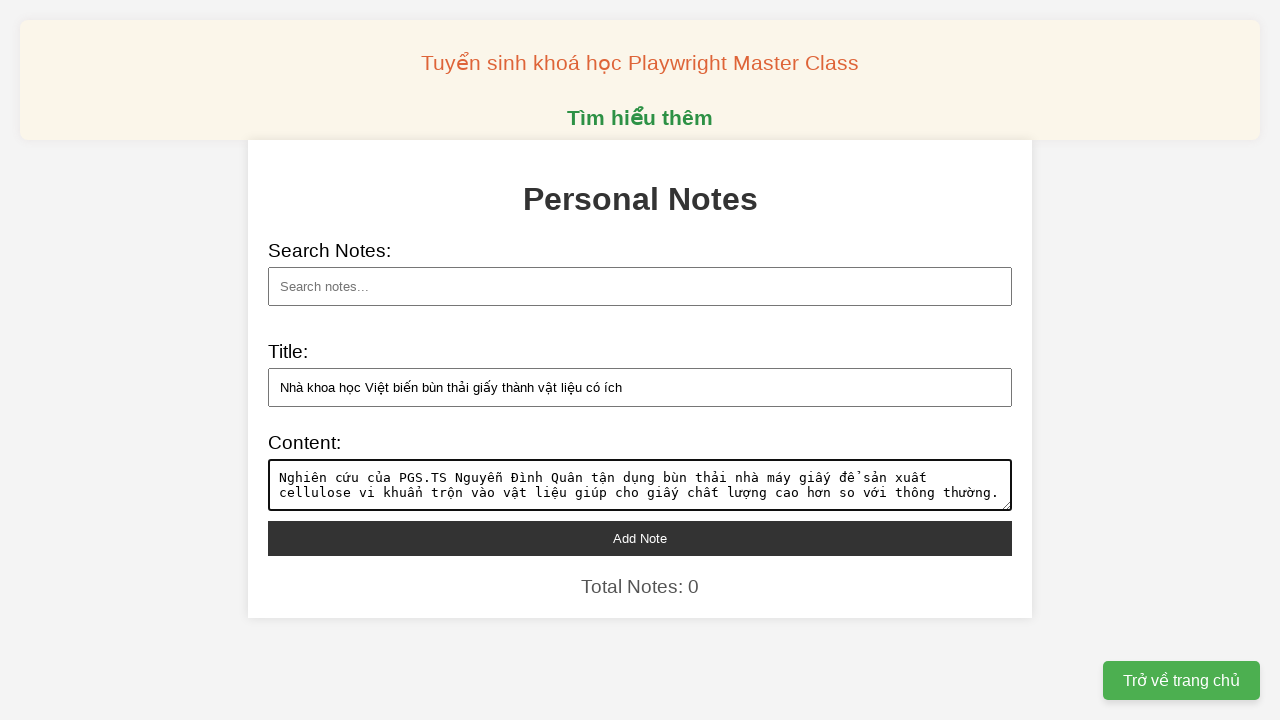

Clicked add note button to save the note at (640, 538) on xpath=//button[@id="add-note"]
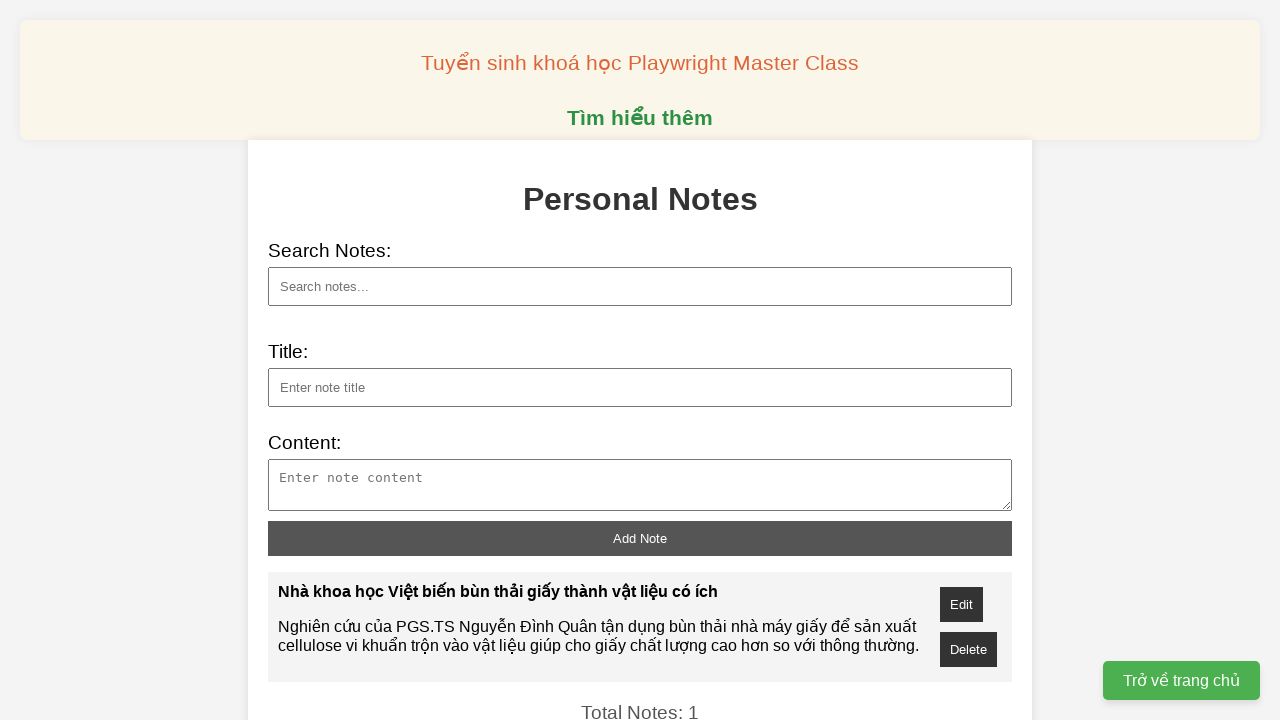

Filled note title field with 'Đưa công nghệ trí tuệ nhân tạo vào dự báo sớm rủi ...' on xpath=//input[@type="text" and @id="note-title"]
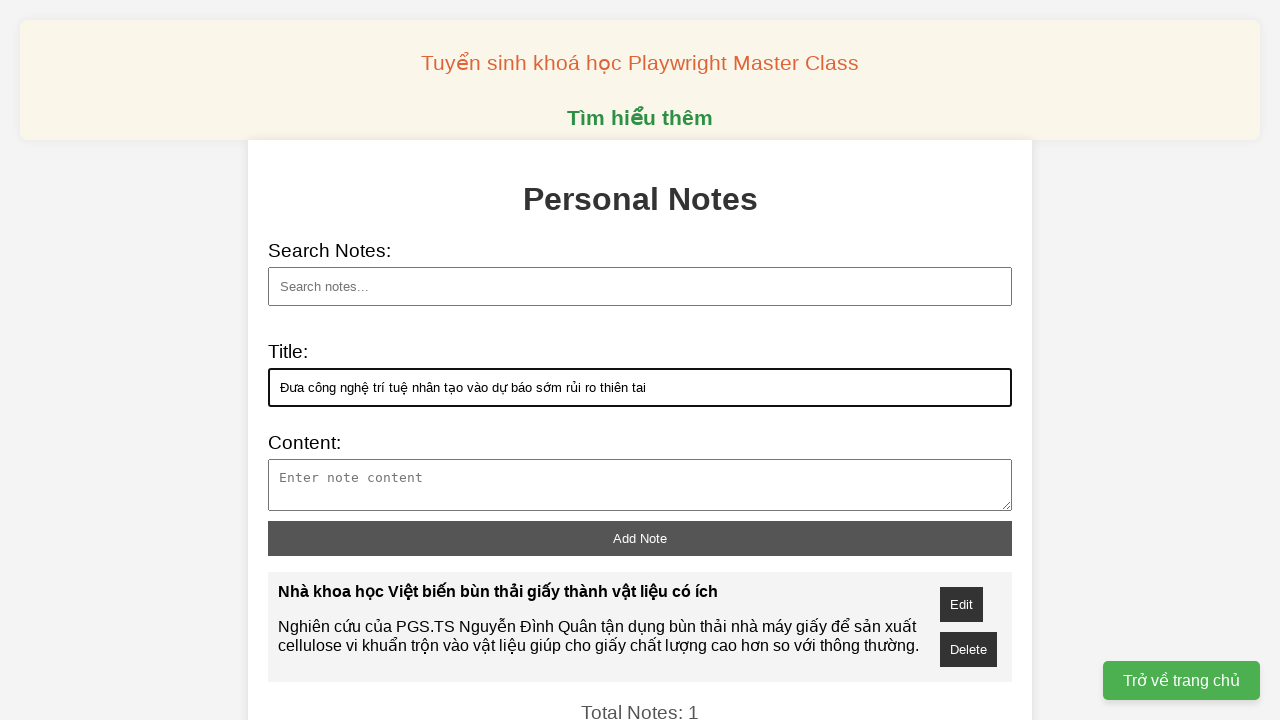

Filled note content field with 'Theo GS Trần Thục, các công nghệ, mô hình dự báo t...' on xpath=//textarea[@id="note-content"]
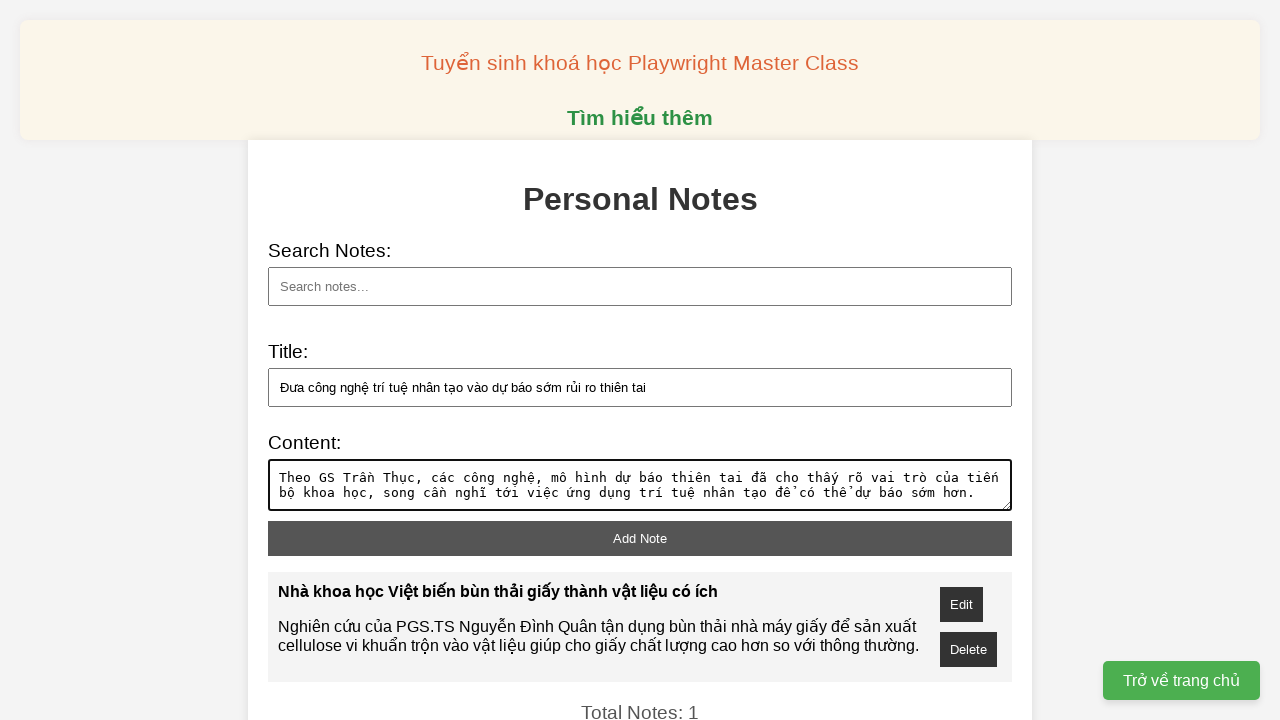

Clicked add note button to save the note at (640, 538) on xpath=//button[@id="add-note"]
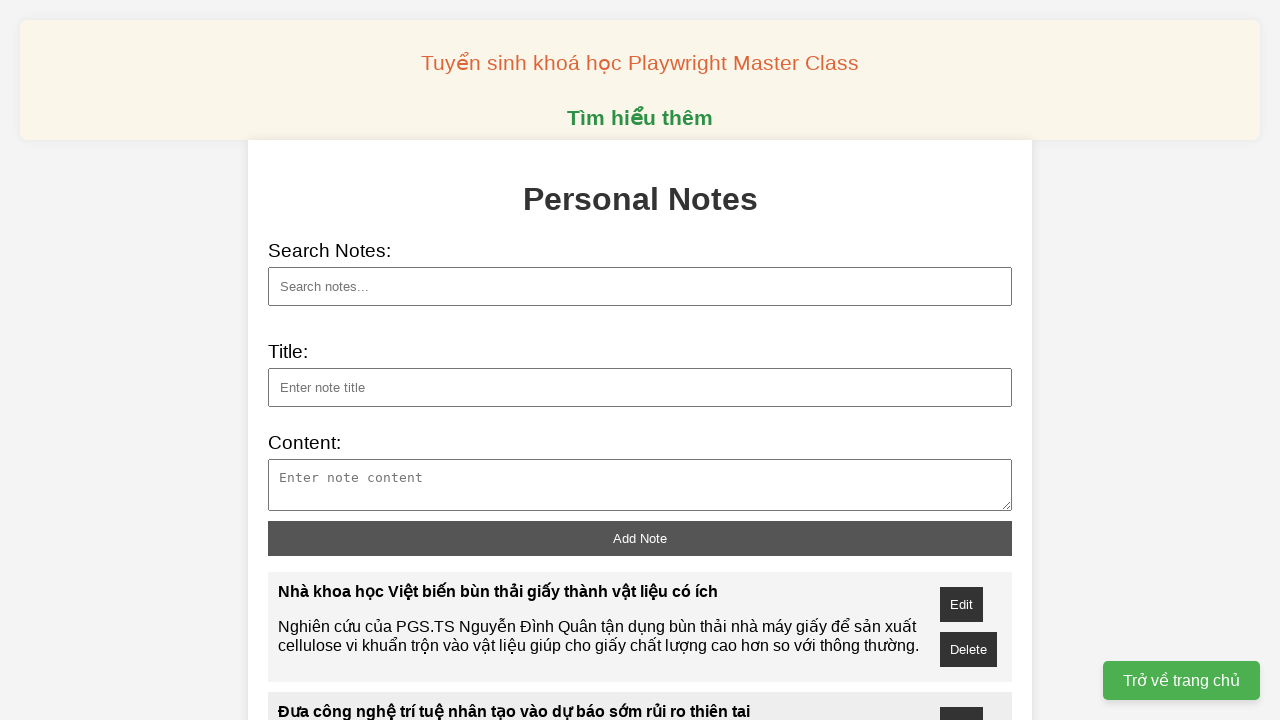

Filled note title field with 'Tạo thành công hạt giống hành tím...' on xpath=//input[@type="text" and @id="note-title"]
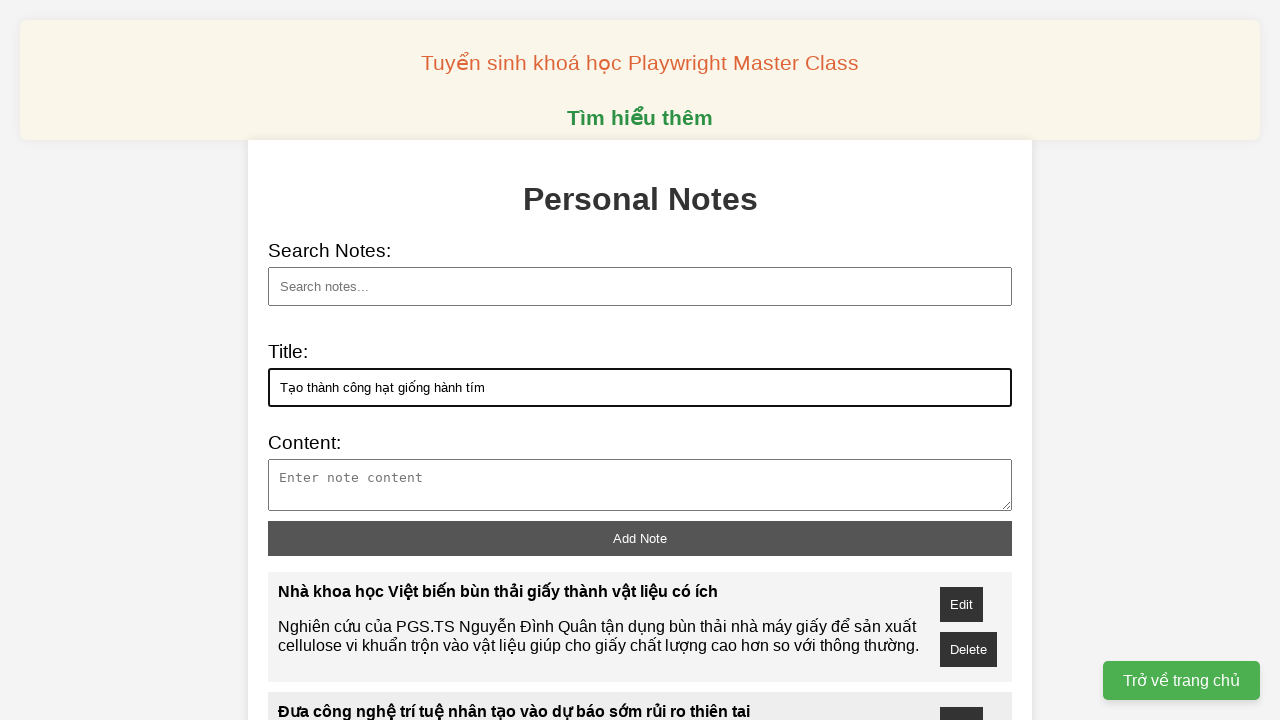

Filled note content field with 'Viện Khoa học kỹ thuật nông nghiệp Duyên hải Nam T...' on xpath=//textarea[@id="note-content"]
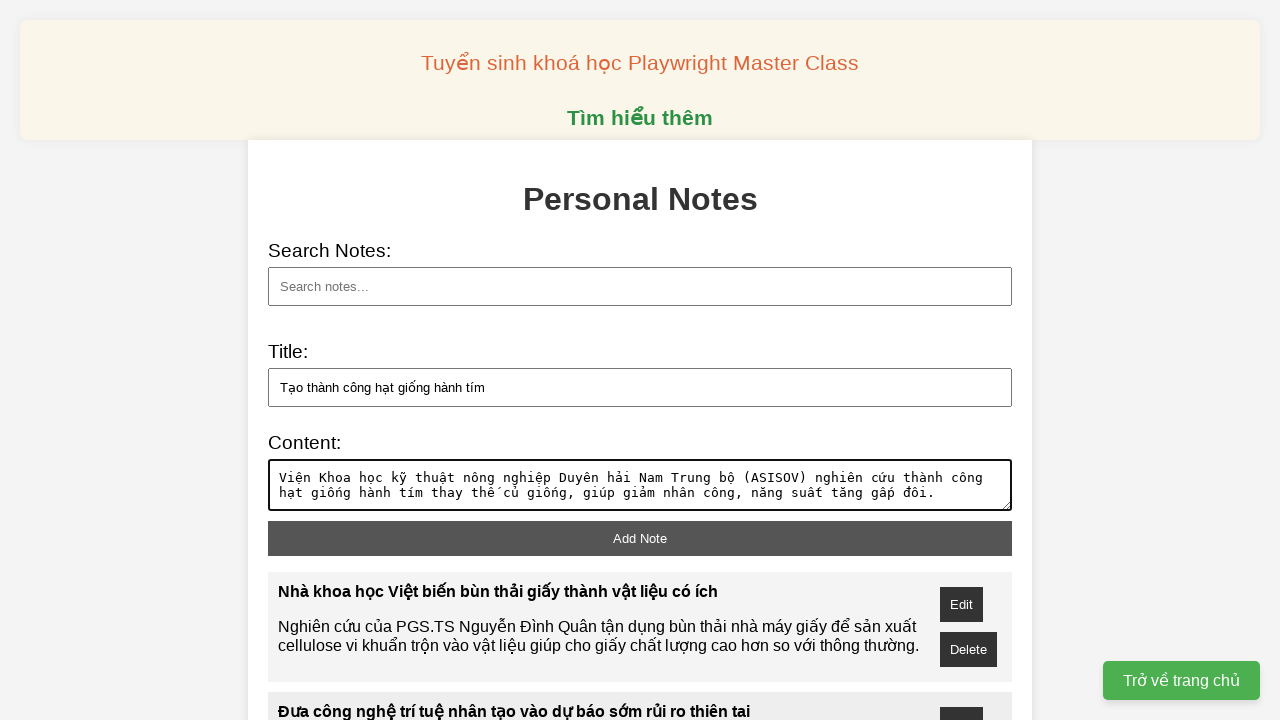

Clicked add note button to save the note at (640, 538) on xpath=//button[@id="add-note"]
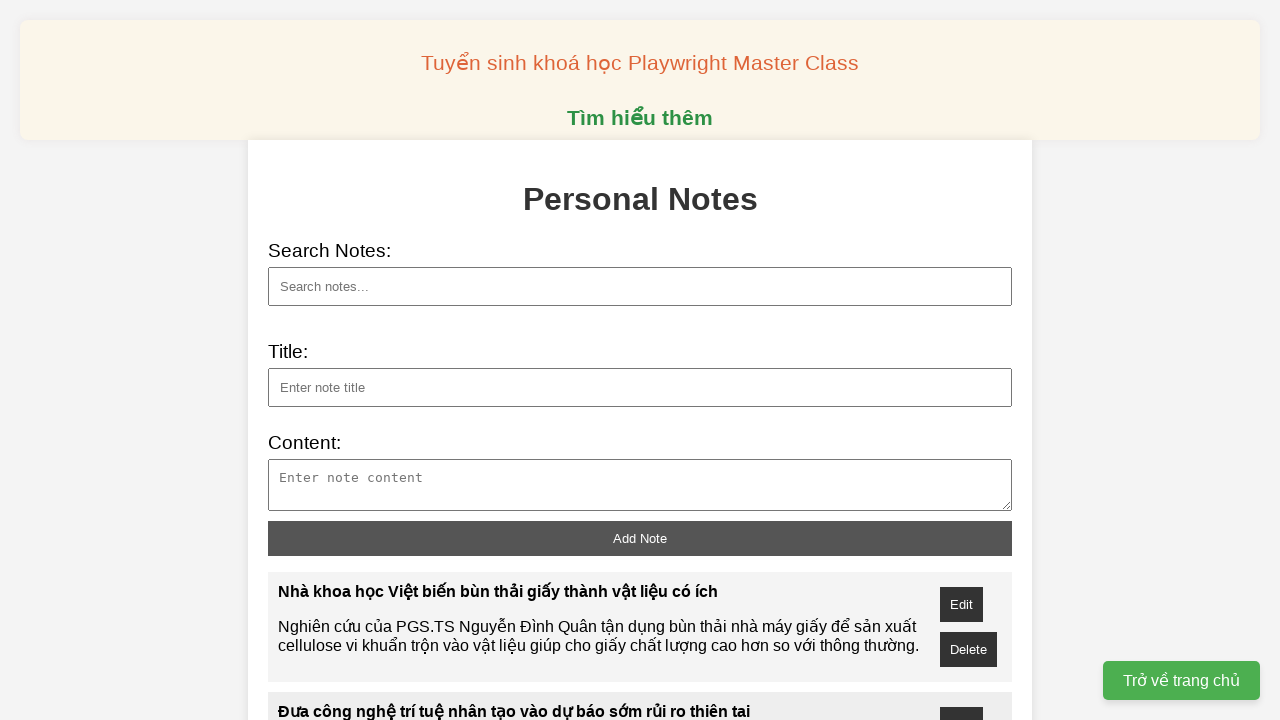

Filled note title field with '47 công trình thắng giải Sáng tạo khoa học công ng...' on xpath=//input[@type="text" and @id="note-title"]
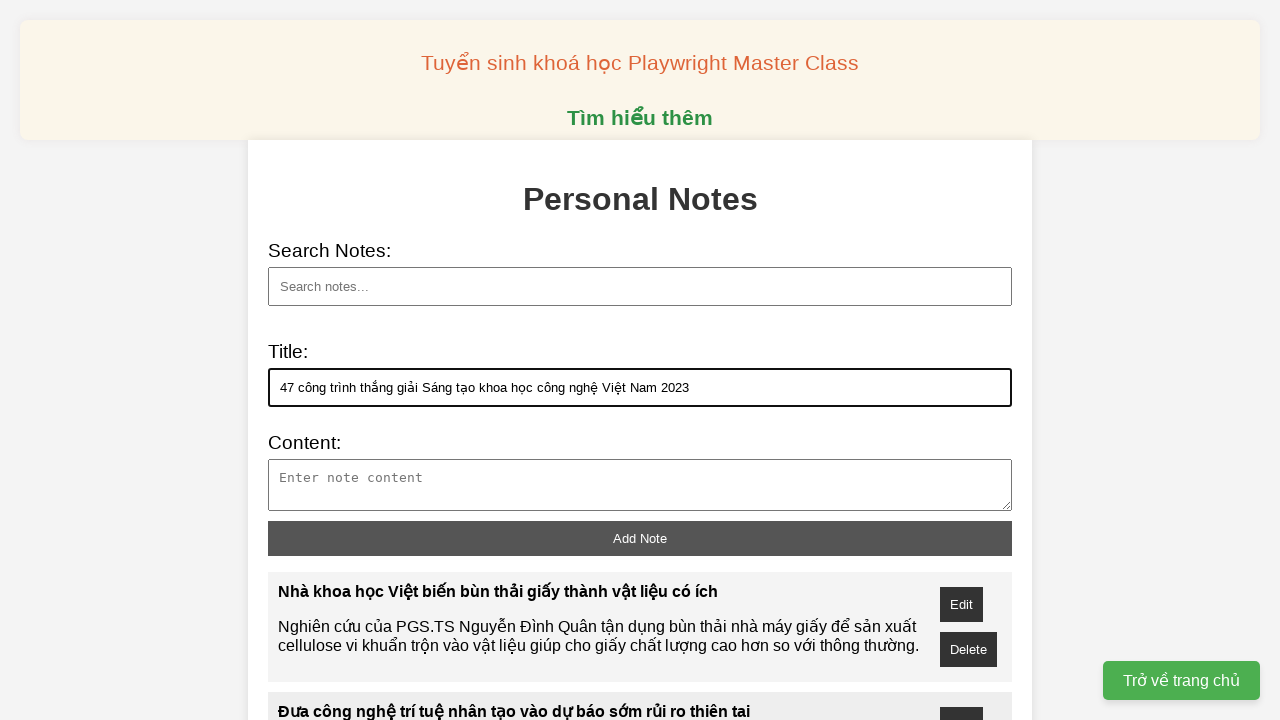

Filled note content field with 'Đại diện Bộ Công an cho rằng cần sớm hoàn thiện hà...' on xpath=//textarea[@id="note-content"]
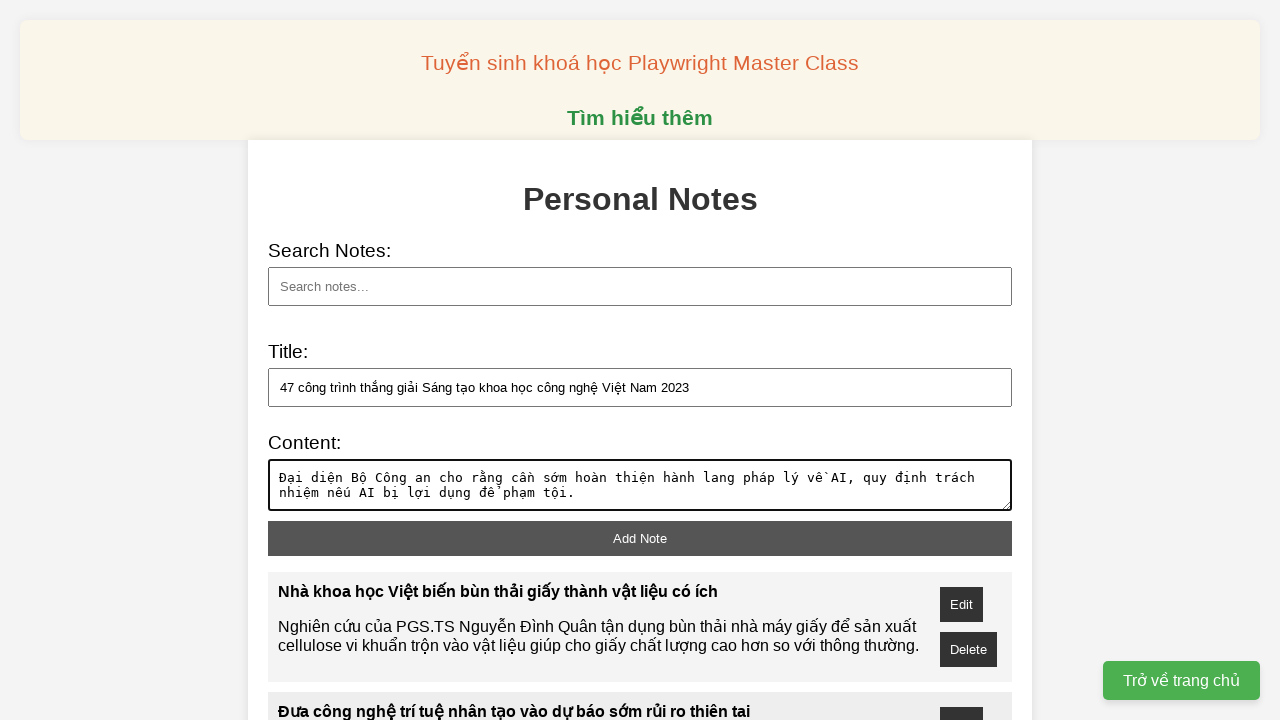

Clicked add note button to save the note at (640, 538) on xpath=//button[@id="add-note"]
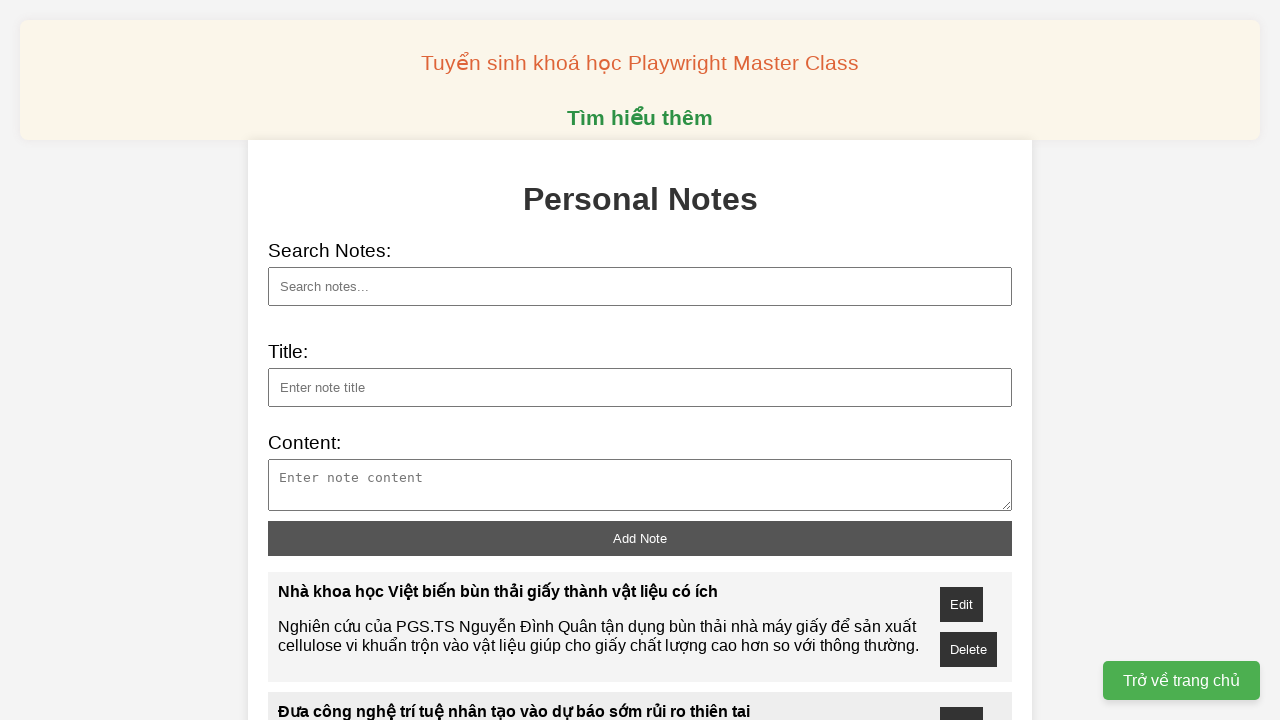

Filled note title field with 'TP HCM đặt hàng nghiên cứu khung bệnh án điện tử d...' on xpath=//input[@type="text" and @id="note-title"]
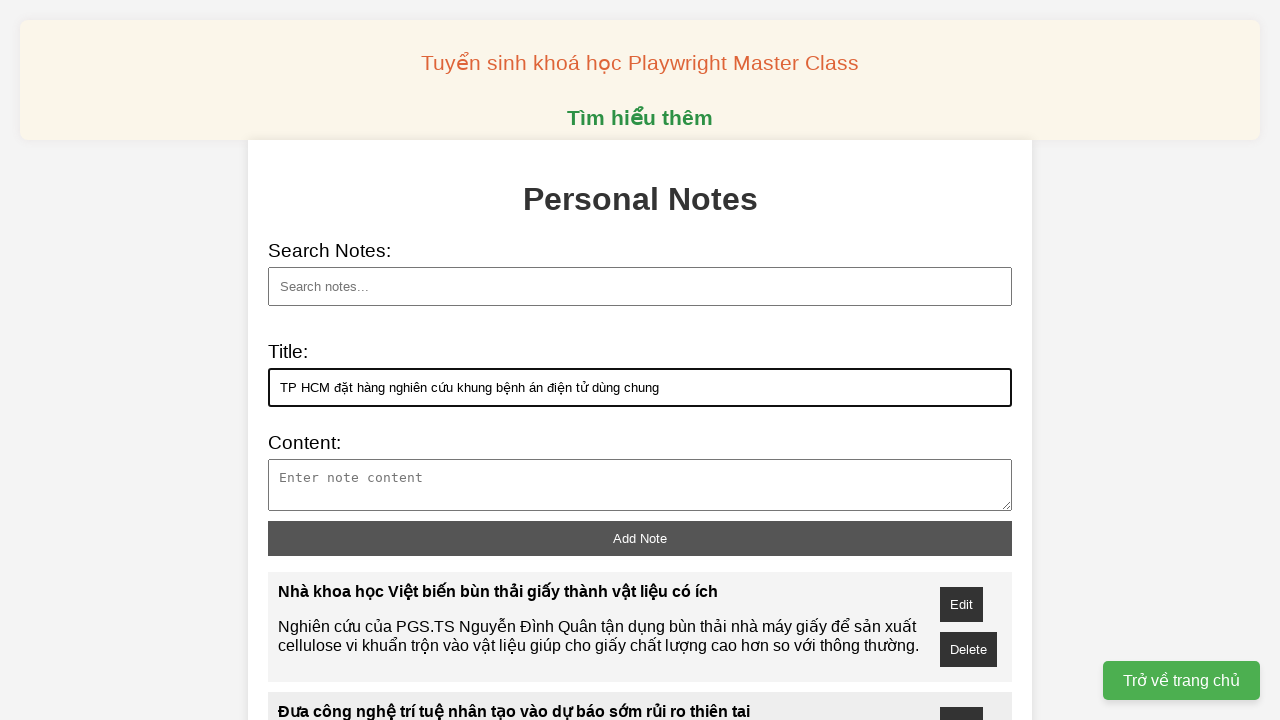

Filled note content field with 'Ngành y tế TP HCM đặt hàng nhà khoa học, doanh ngh...' on xpath=//textarea[@id="note-content"]
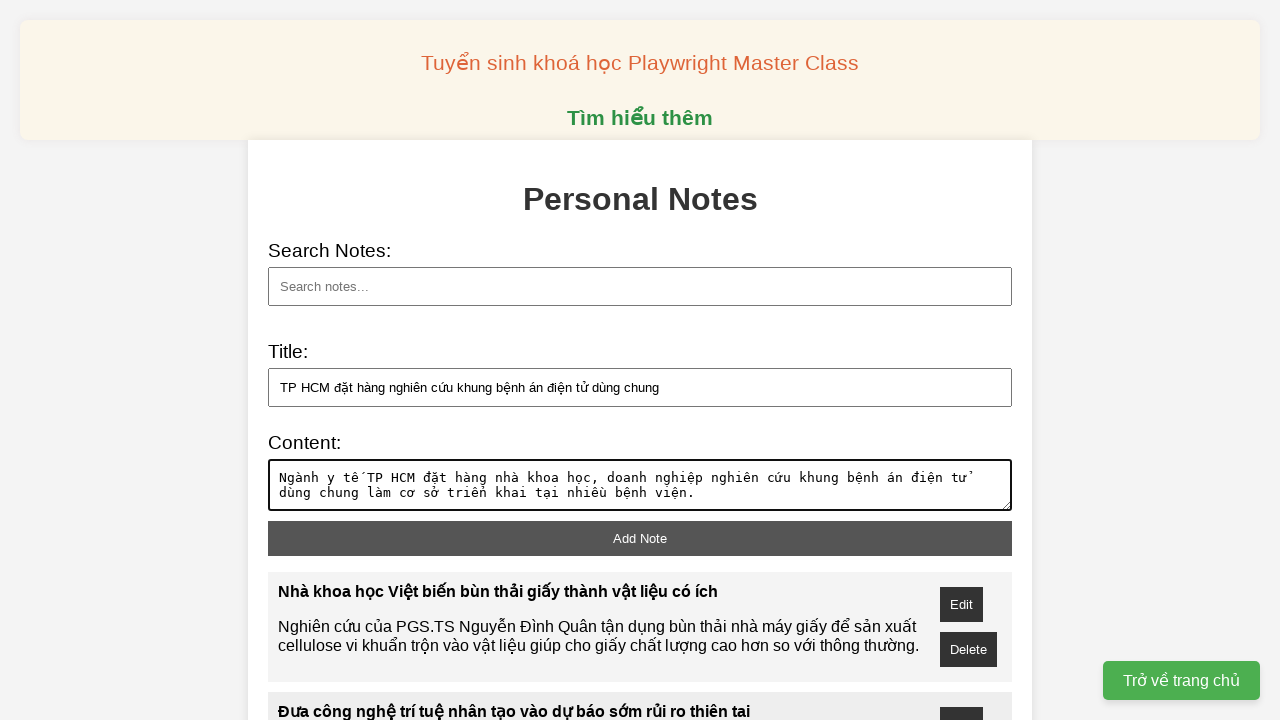

Clicked add note button to save the note at (640, 538) on xpath=//button[@id="add-note"]
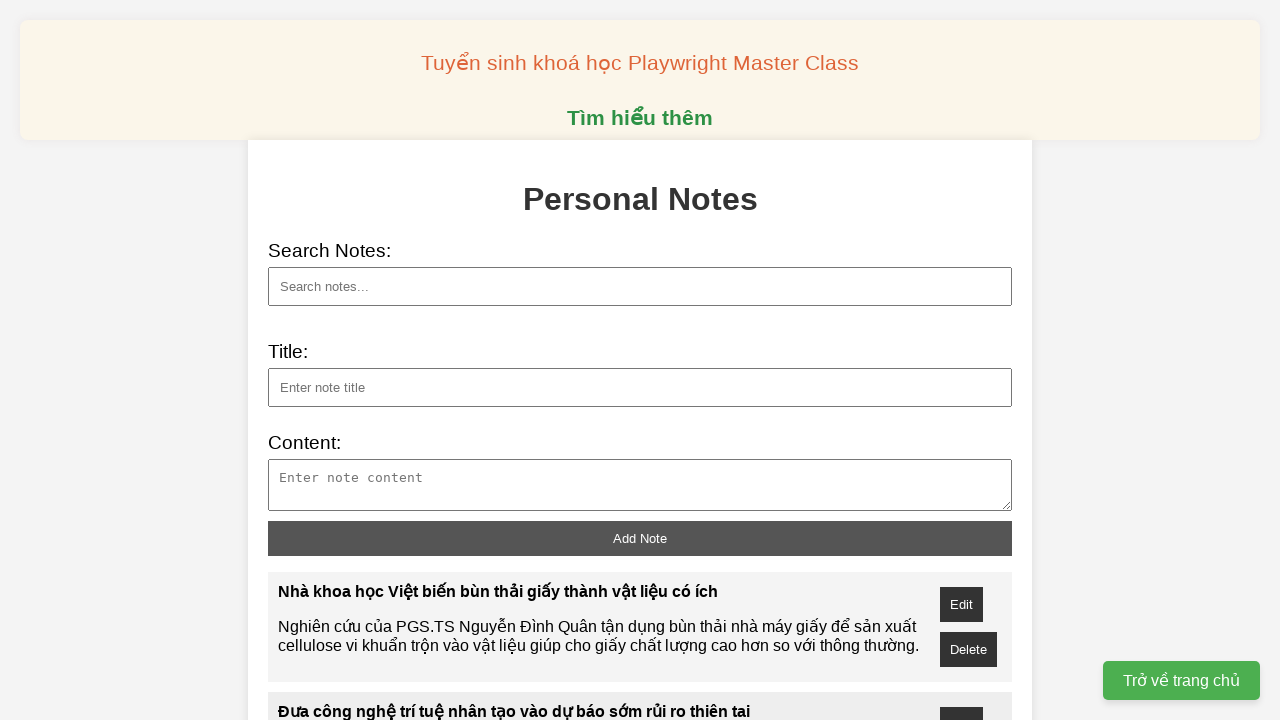

Filled note title field with 'title 6...' on xpath=//input[@type="text" and @id="note-title"]
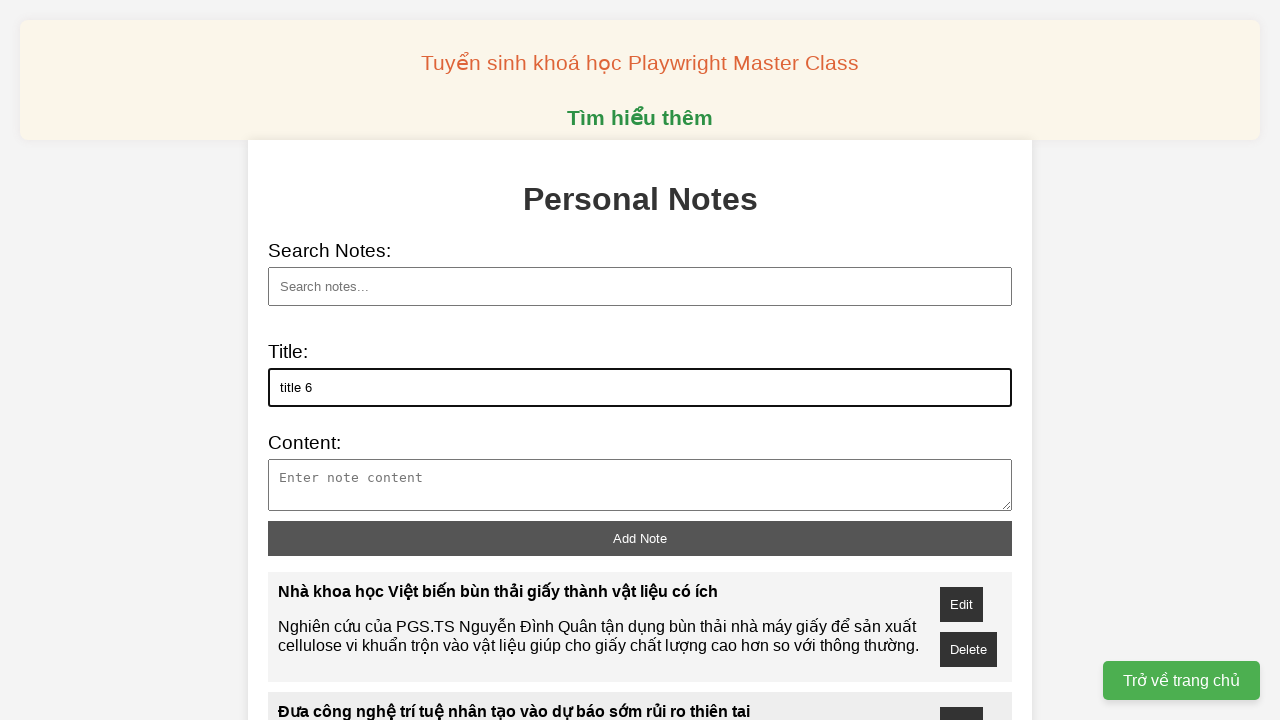

Filled note content field with 'content 6...' on xpath=//textarea[@id="note-content"]
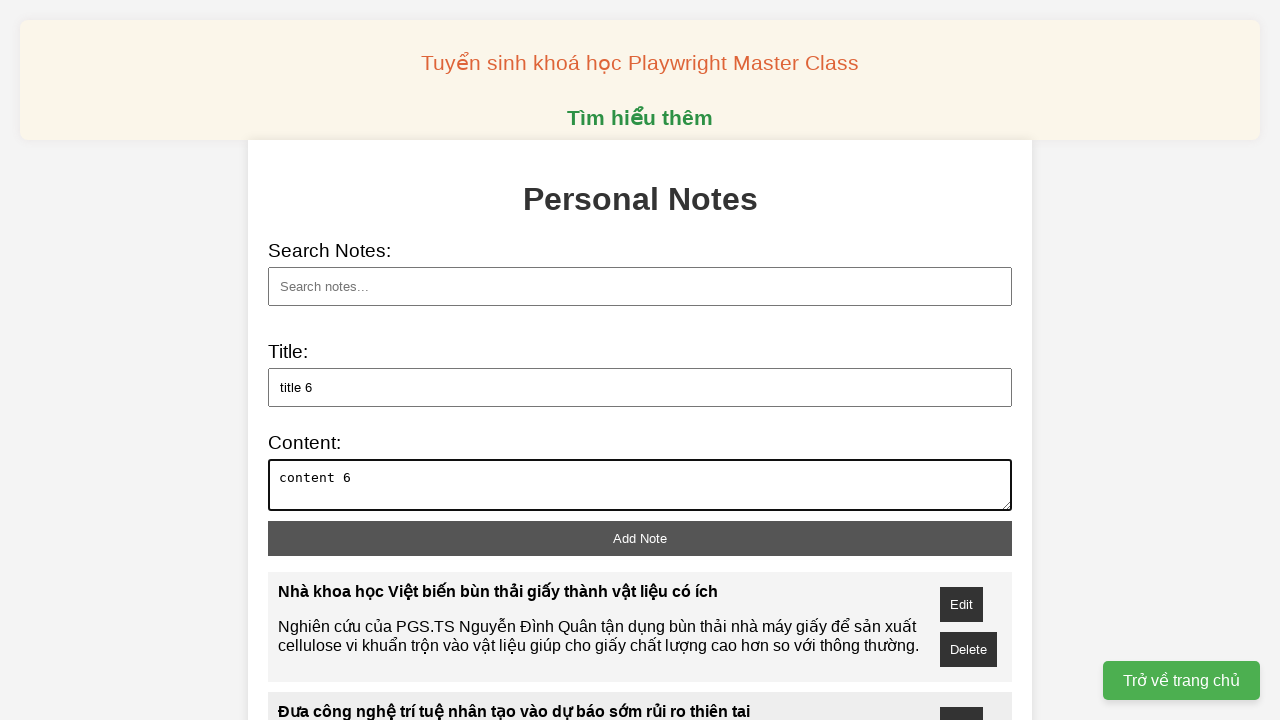

Clicked add note button to save the note at (640, 538) on xpath=//button[@id="add-note"]
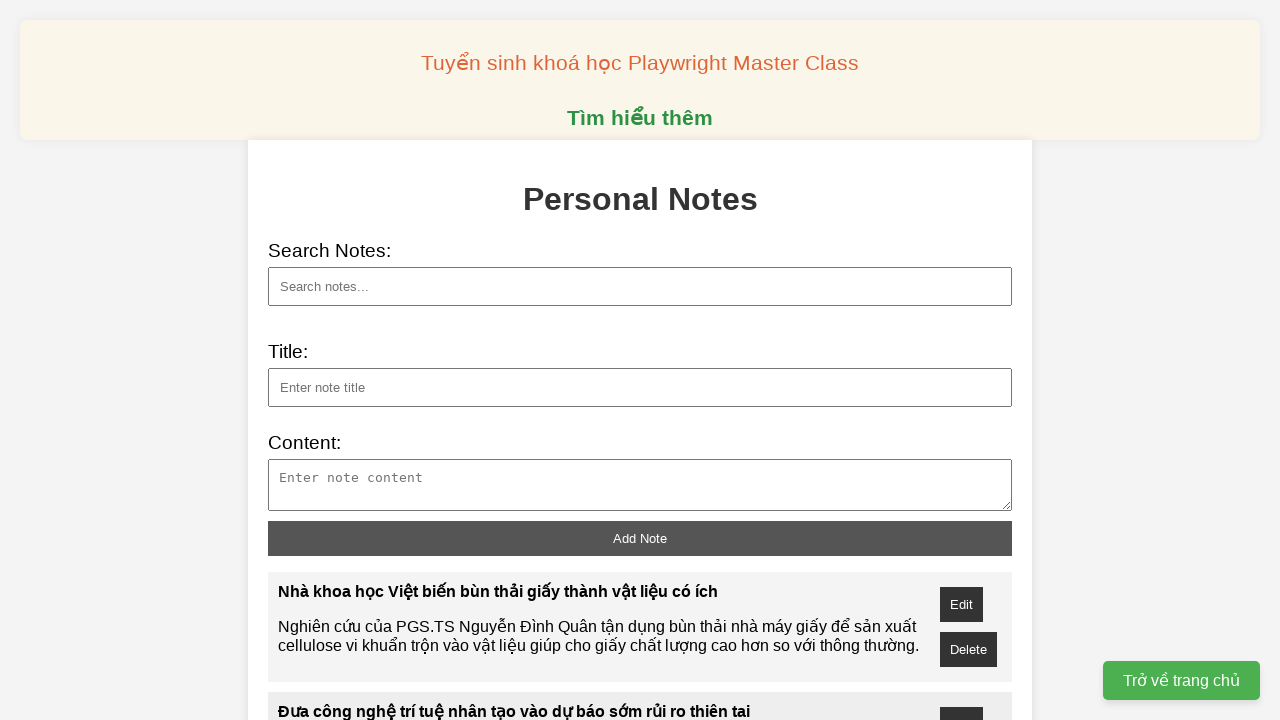

Filled note title field with 'title 7...' on xpath=//input[@type="text" and @id="note-title"]
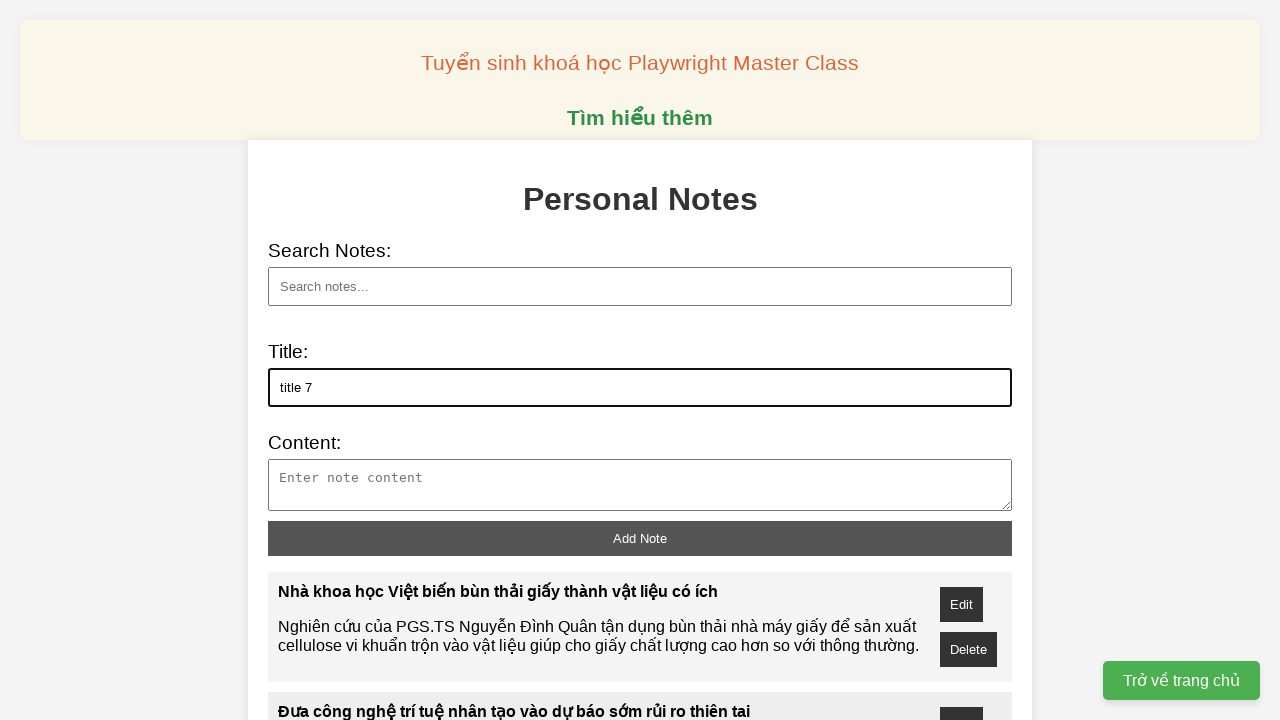

Filled note content field with 'content 7...' on xpath=//textarea[@id="note-content"]
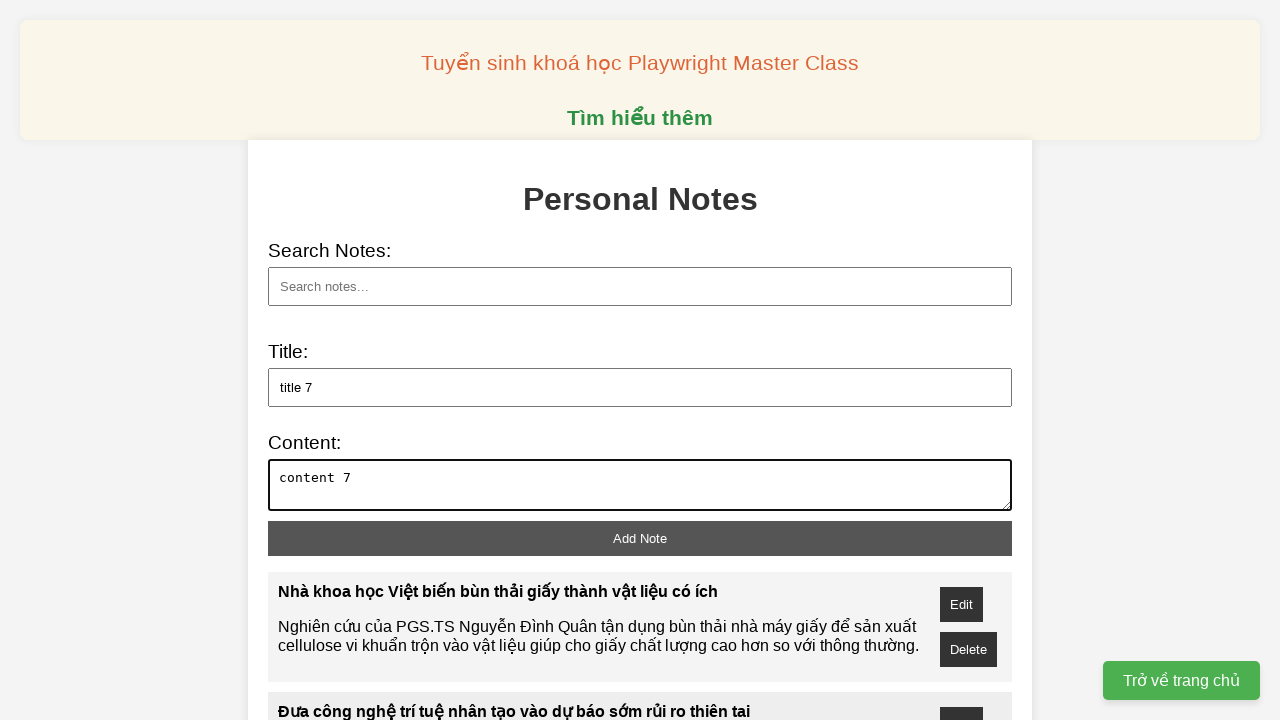

Clicked add note button to save the note at (640, 538) on xpath=//button[@id="add-note"]
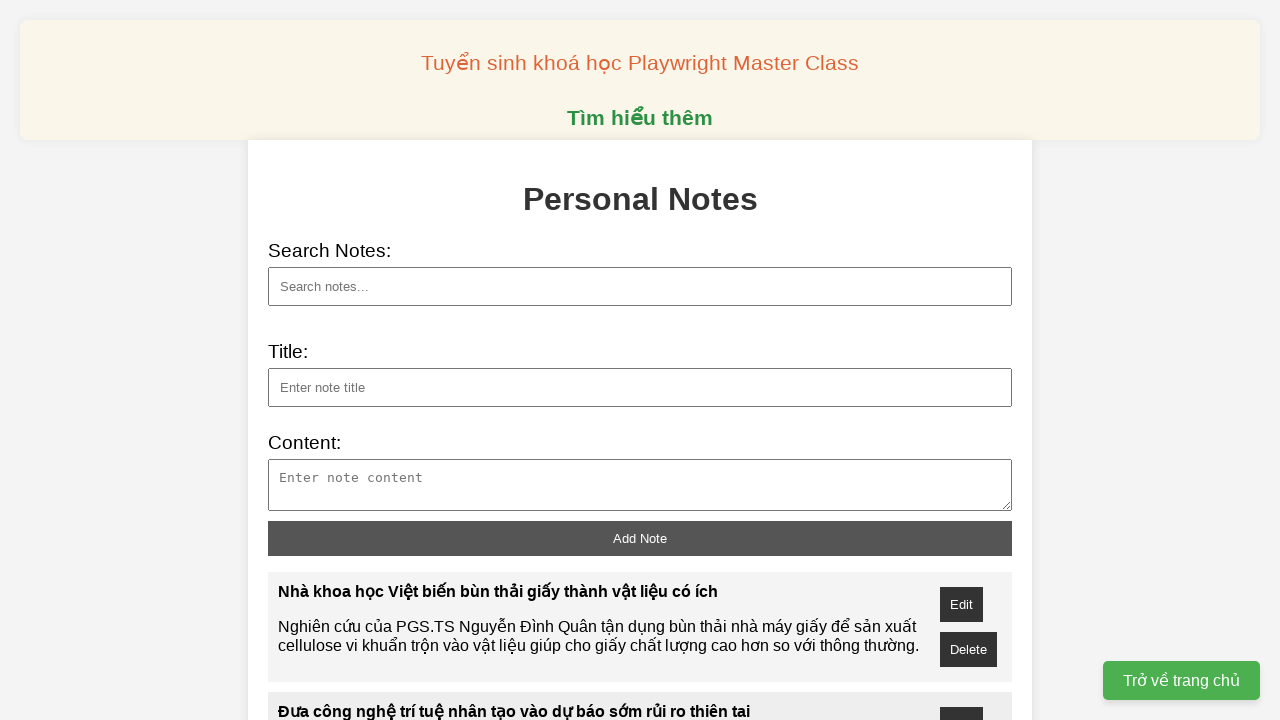

Filled note title field with 'title 8...' on xpath=//input[@type="text" and @id="note-title"]
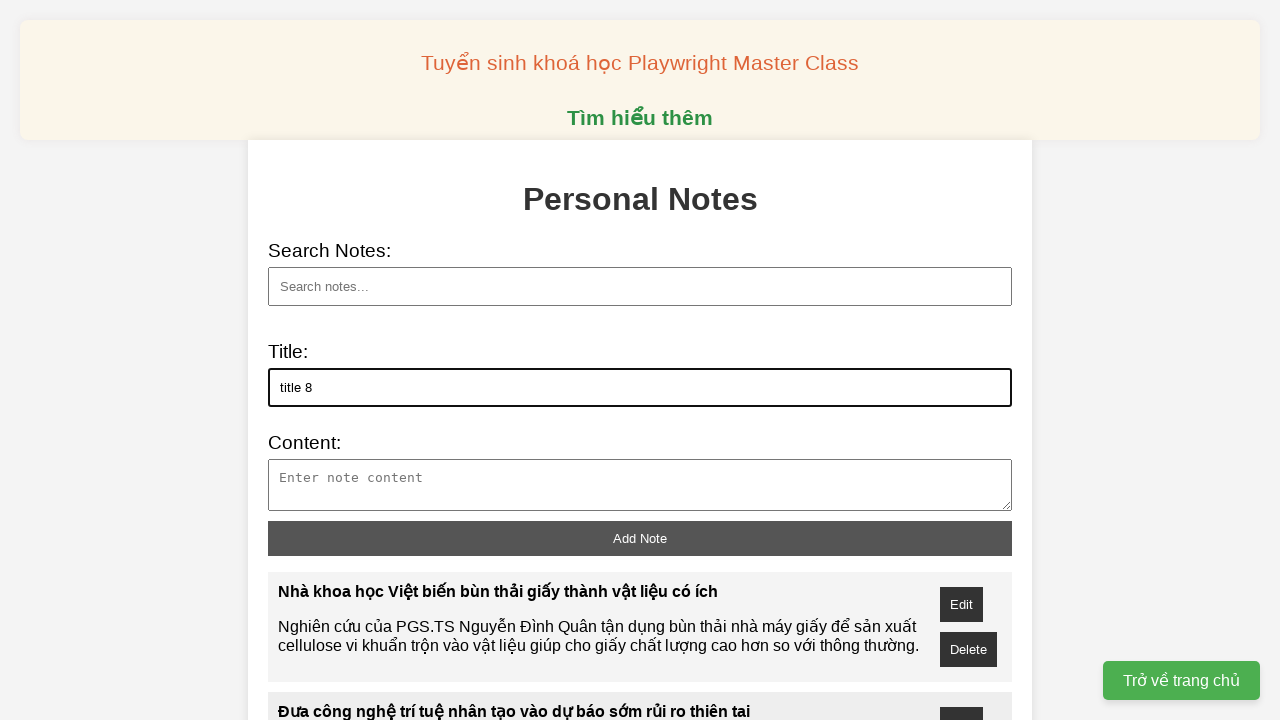

Filled note content field with 'content 8...' on xpath=//textarea[@id="note-content"]
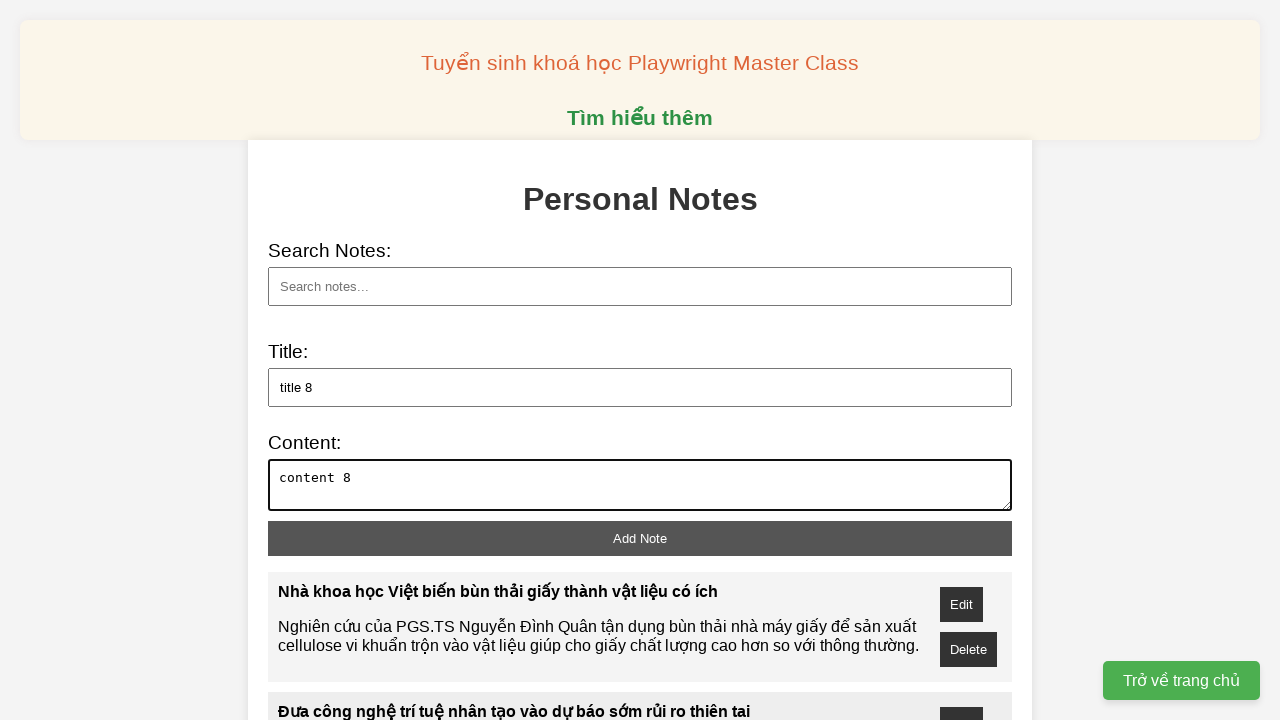

Clicked add note button to save the note at (640, 538) on xpath=//button[@id="add-note"]
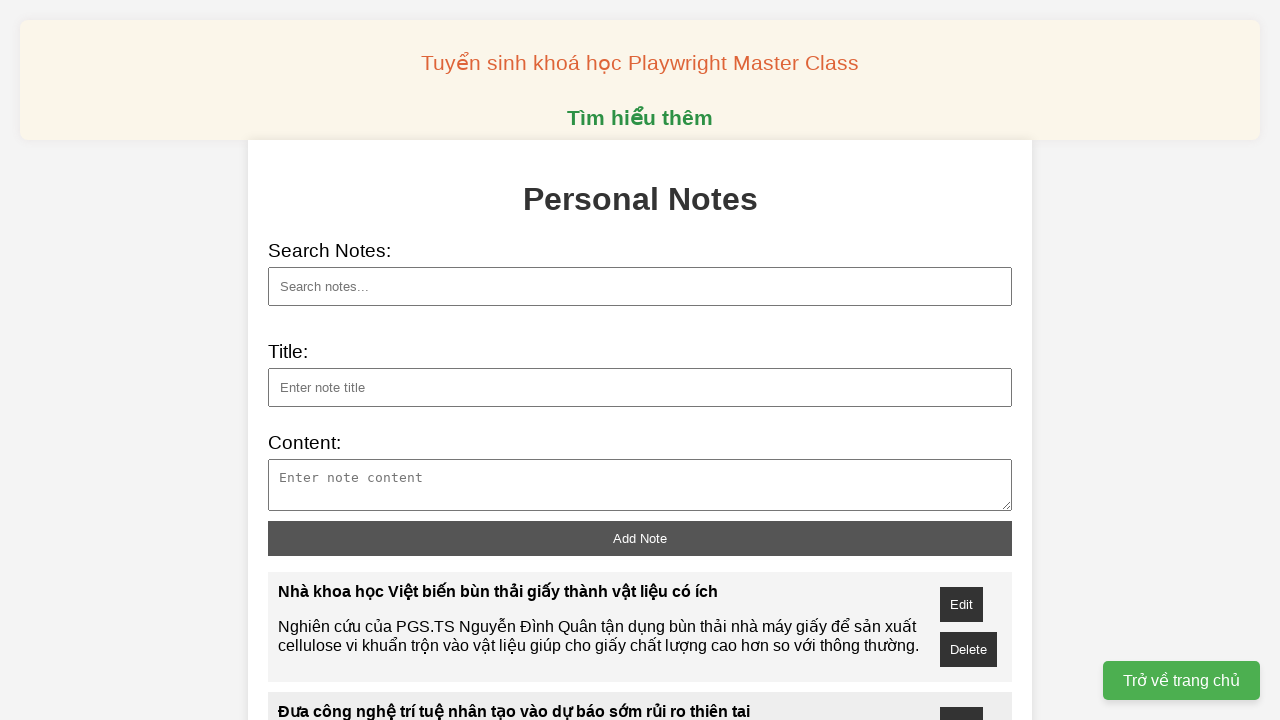

Filled note title field with 'title 9...' on xpath=//input[@type="text" and @id="note-title"]
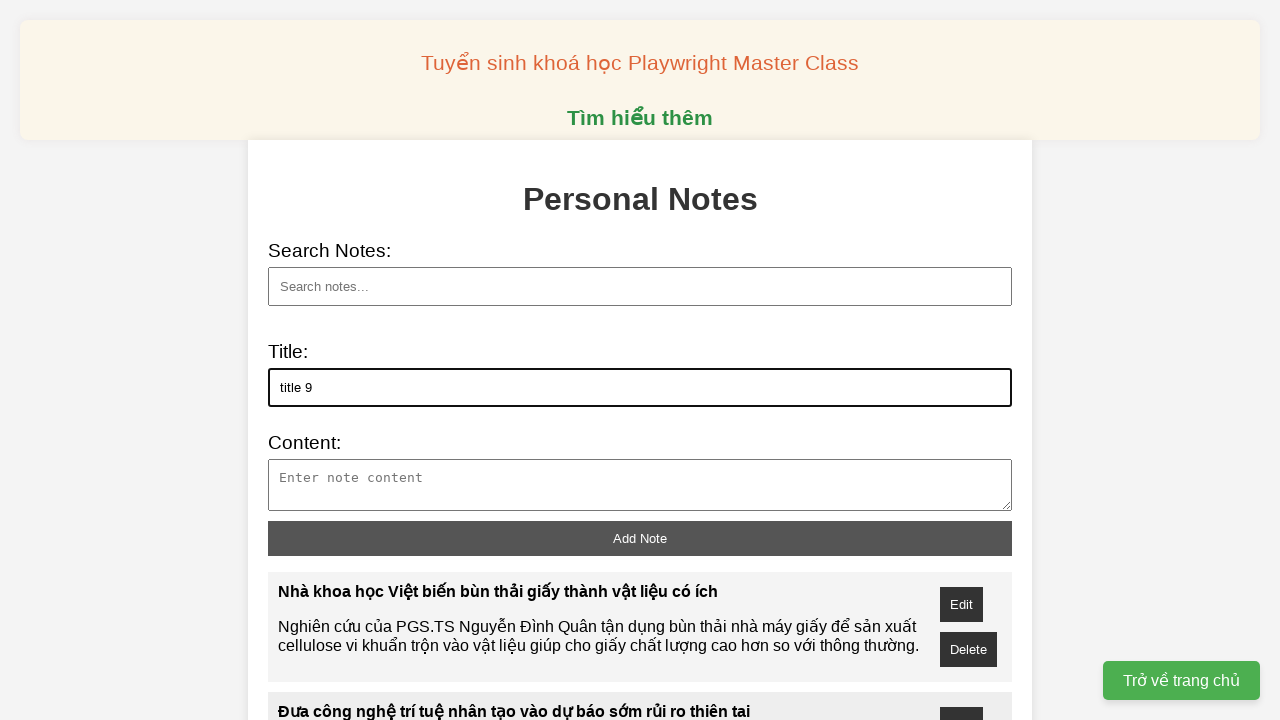

Filled note content field with 'content 9...' on xpath=//textarea[@id="note-content"]
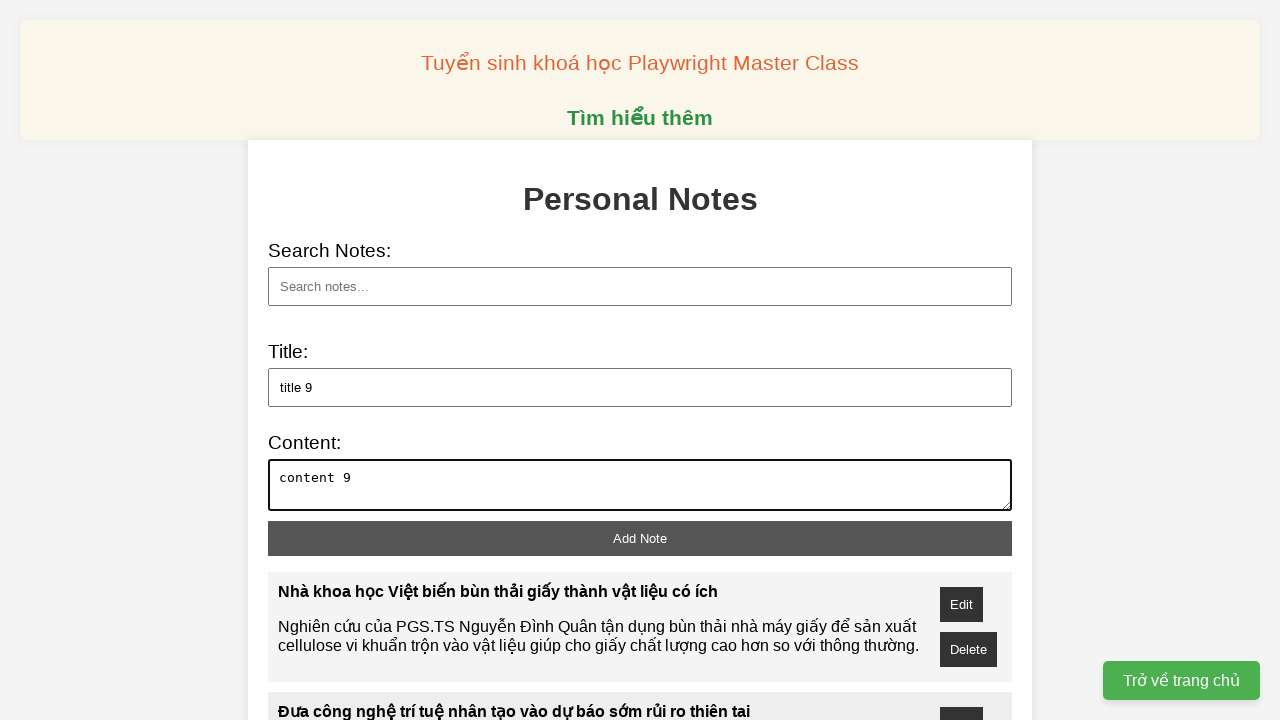

Clicked add note button to save the note at (640, 538) on xpath=//button[@id="add-note"]
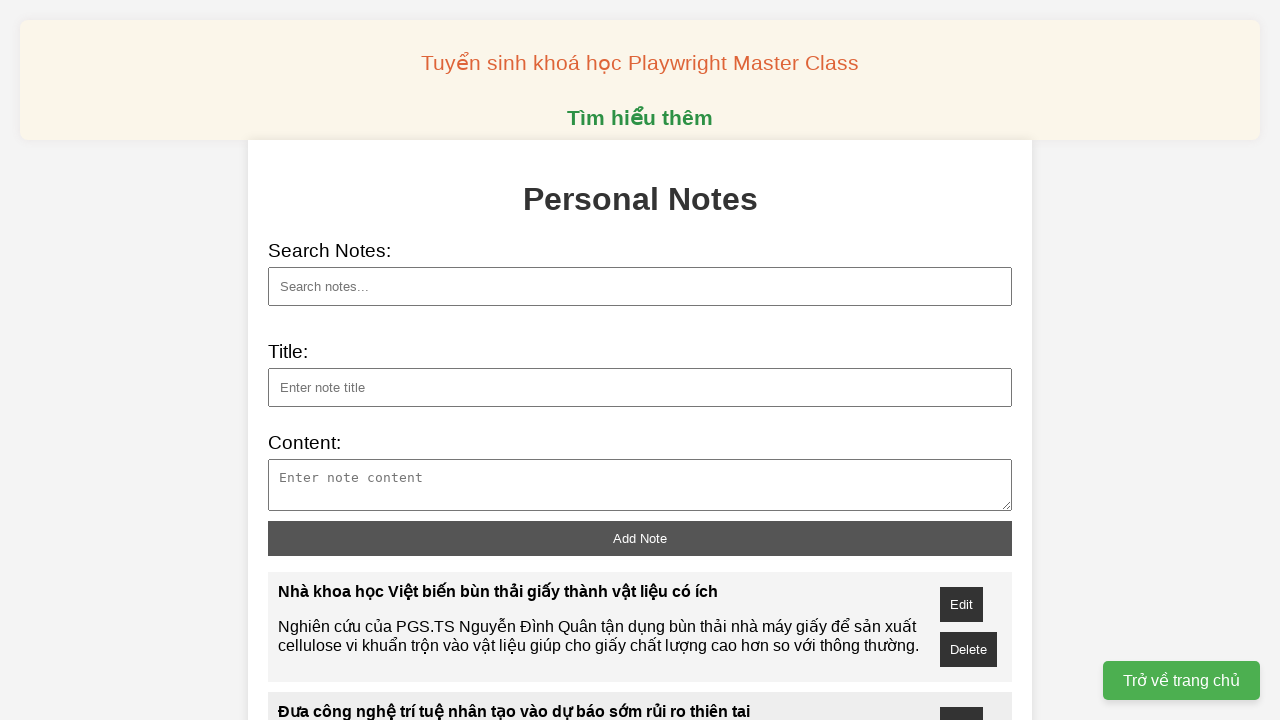

Filled note title field with 'title 10...' on xpath=//input[@type="text" and @id="note-title"]
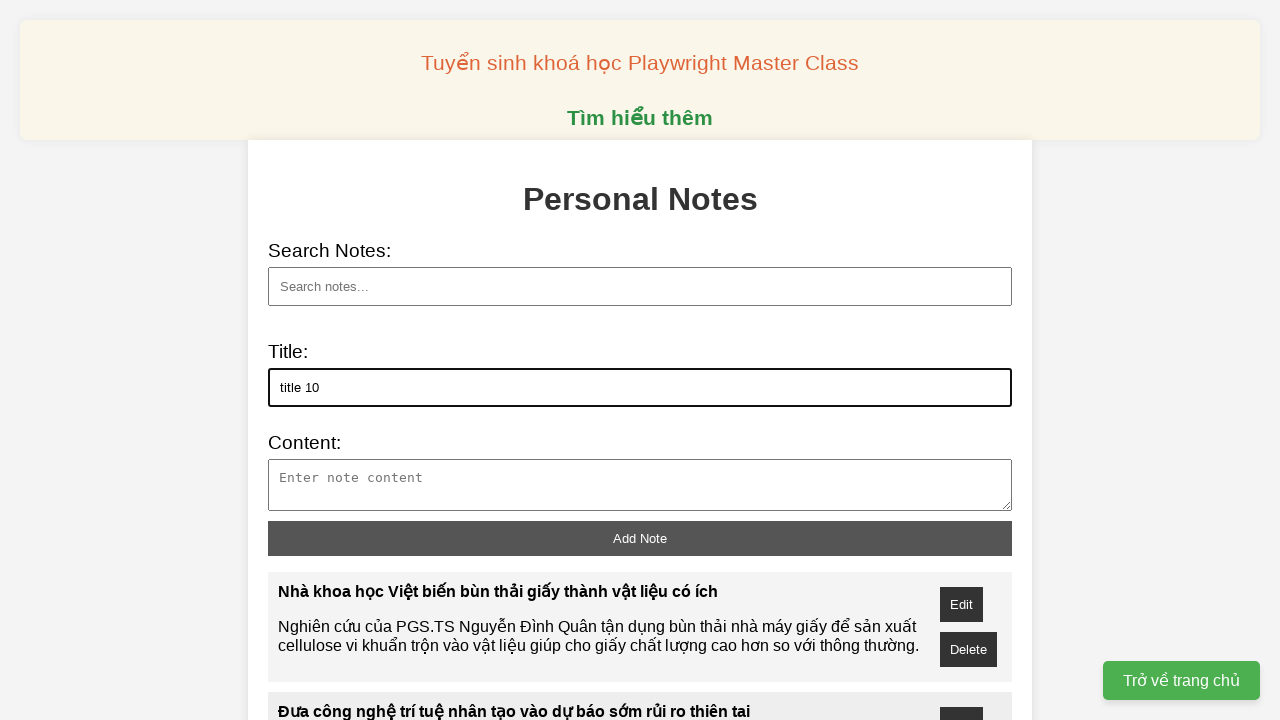

Filled note content field with 'content 10...' on xpath=//textarea[@id="note-content"]
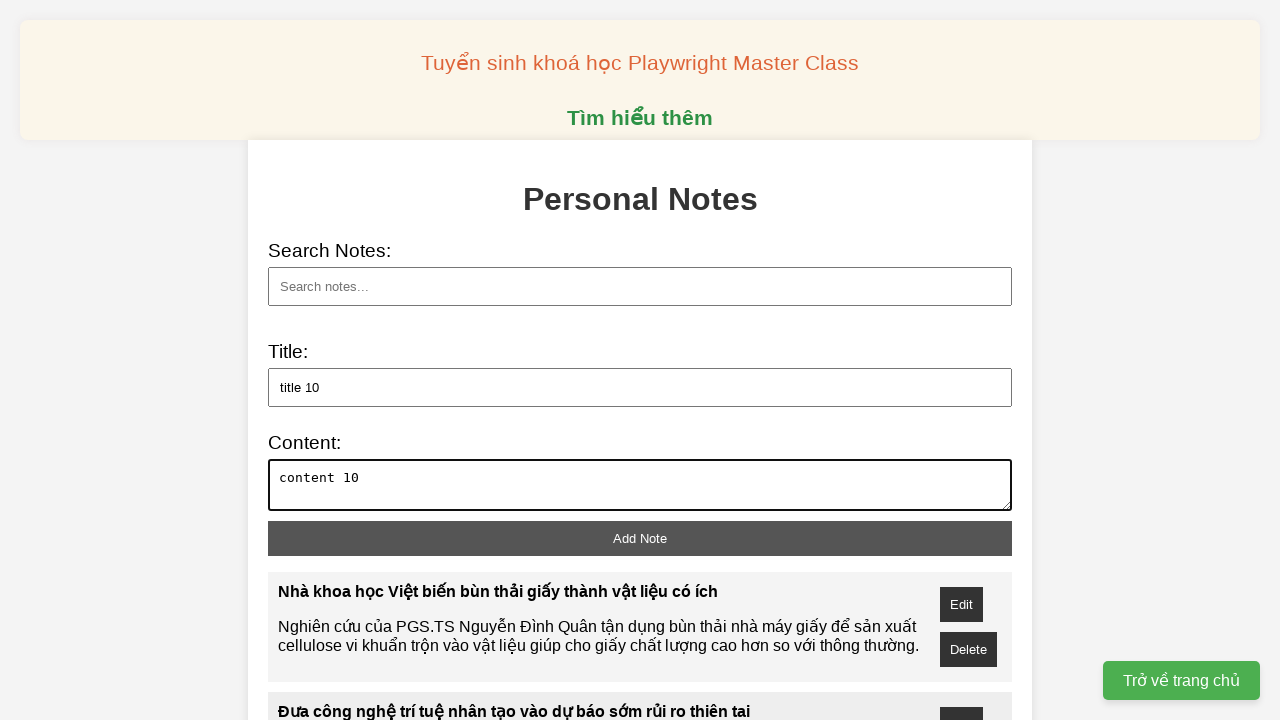

Clicked add note button to save the note at (640, 538) on xpath=//button[@id="add-note"]
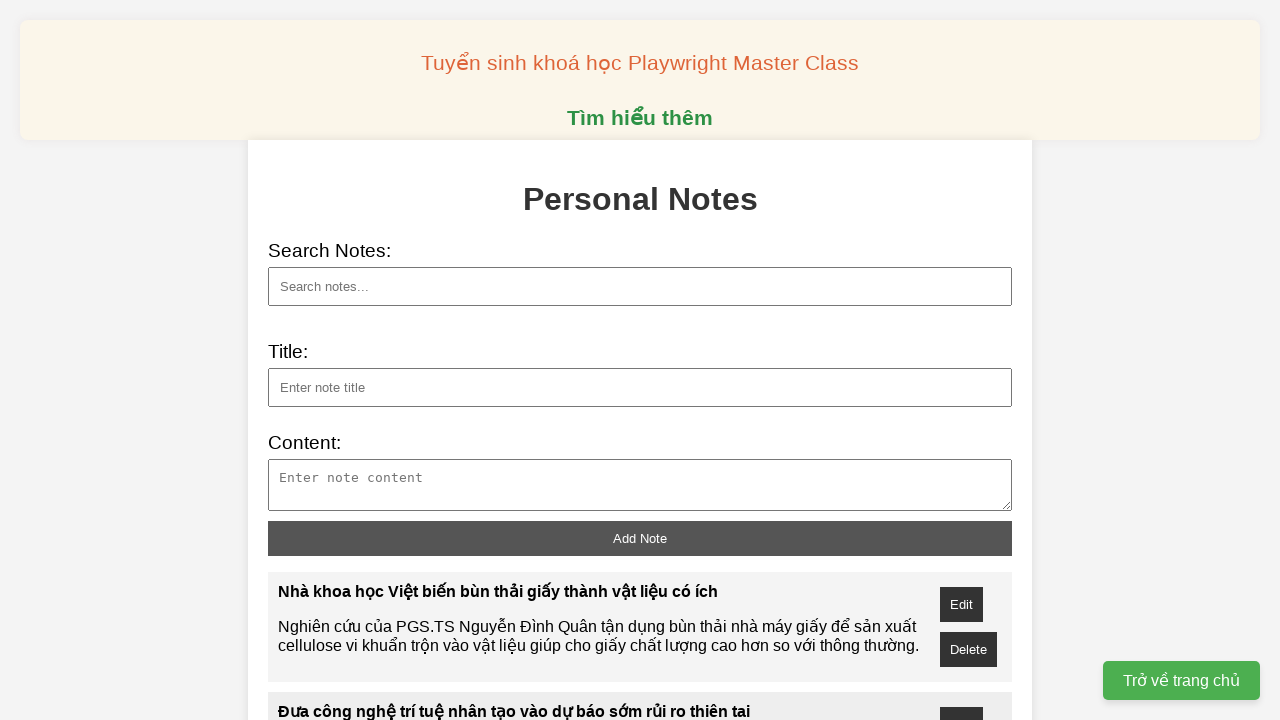

Filled search field with keyword 'Việt' to search notes by title on xpath=//input[@type="text" and @id="search"]
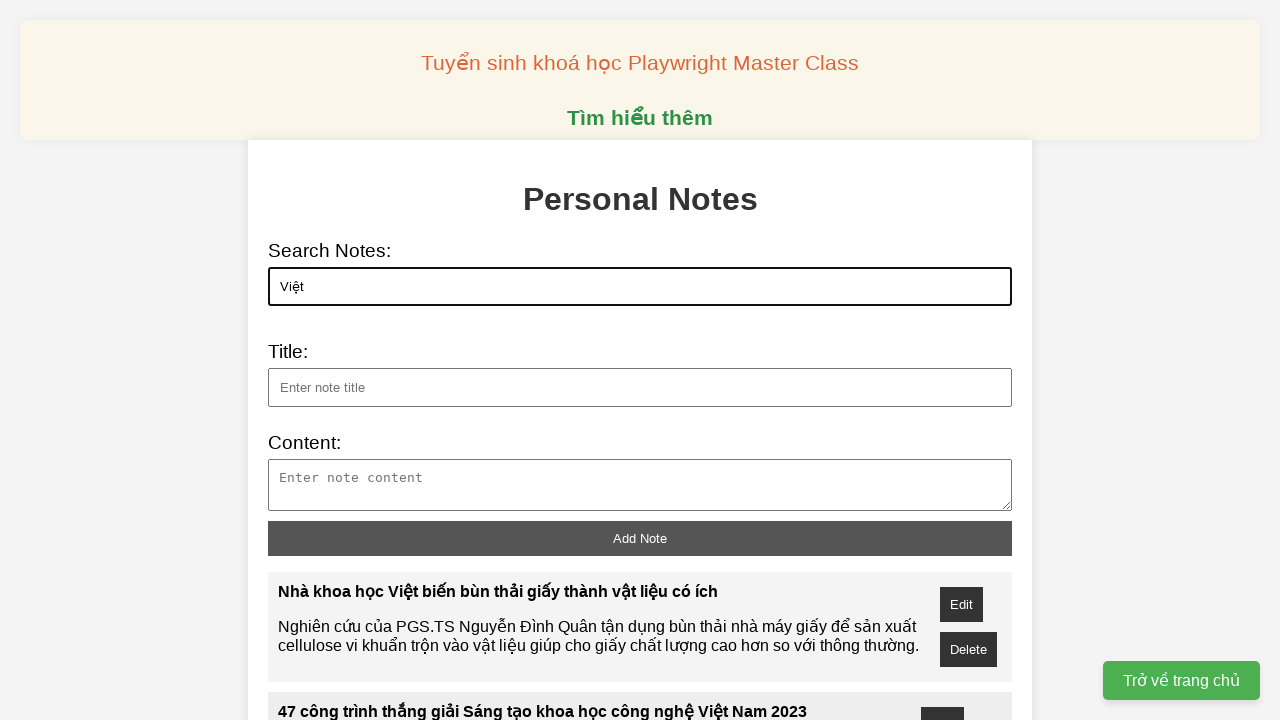

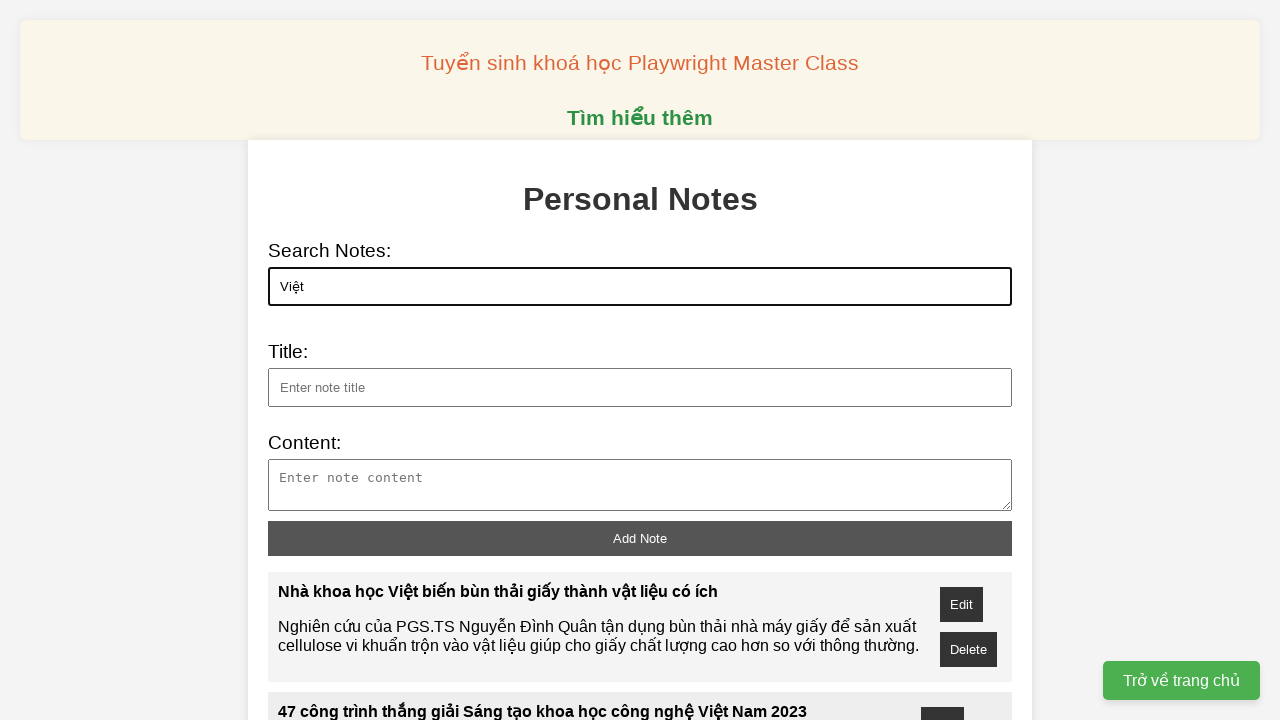